Tests dropdown selection using Playwright's select_option method to choose "Option 1" by visible text and verifies the selection.

Starting URL: http://the-internet.herokuapp.com/dropdown

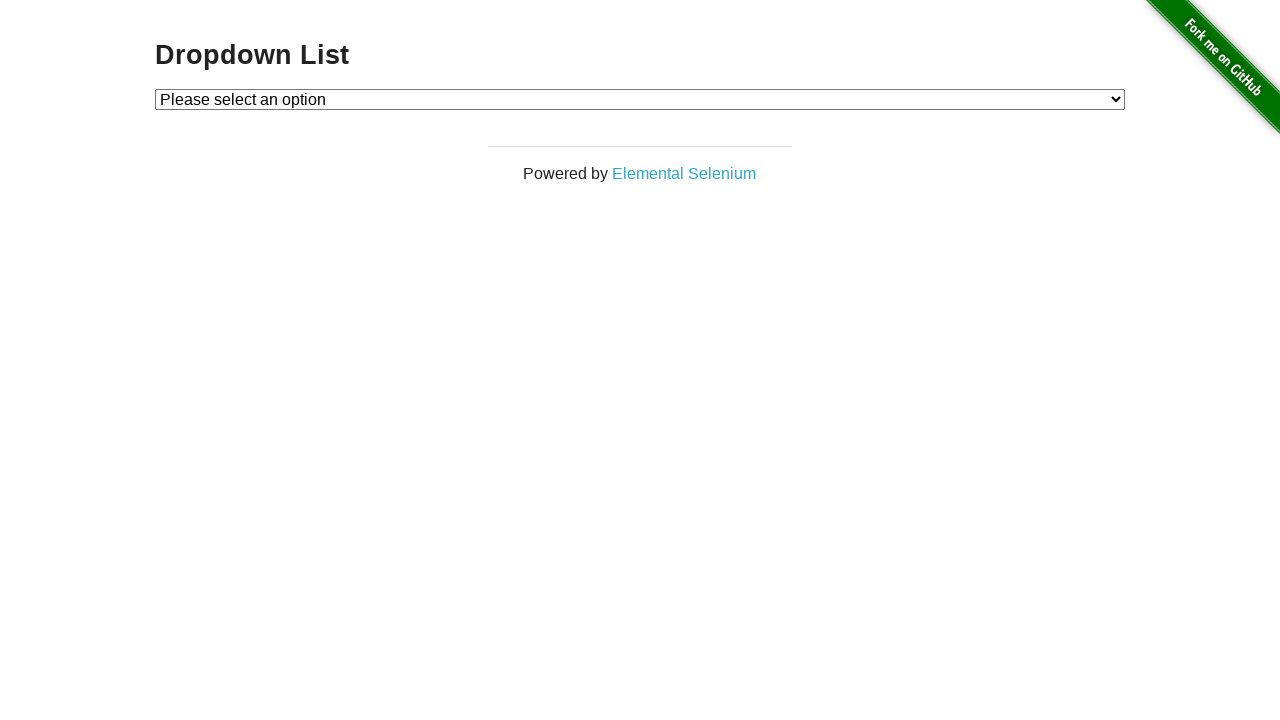

Waited for dropdown element to be available
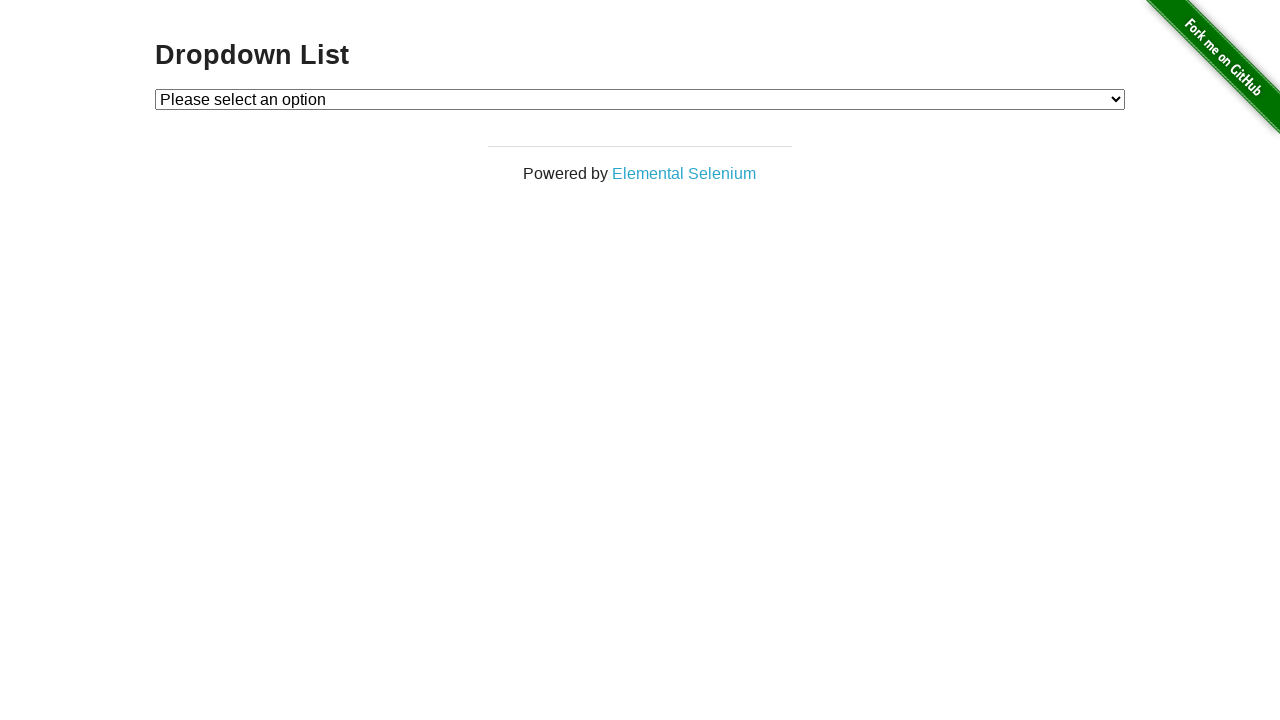

Selected 'Option 1' from dropdown using visible text on #dropdown
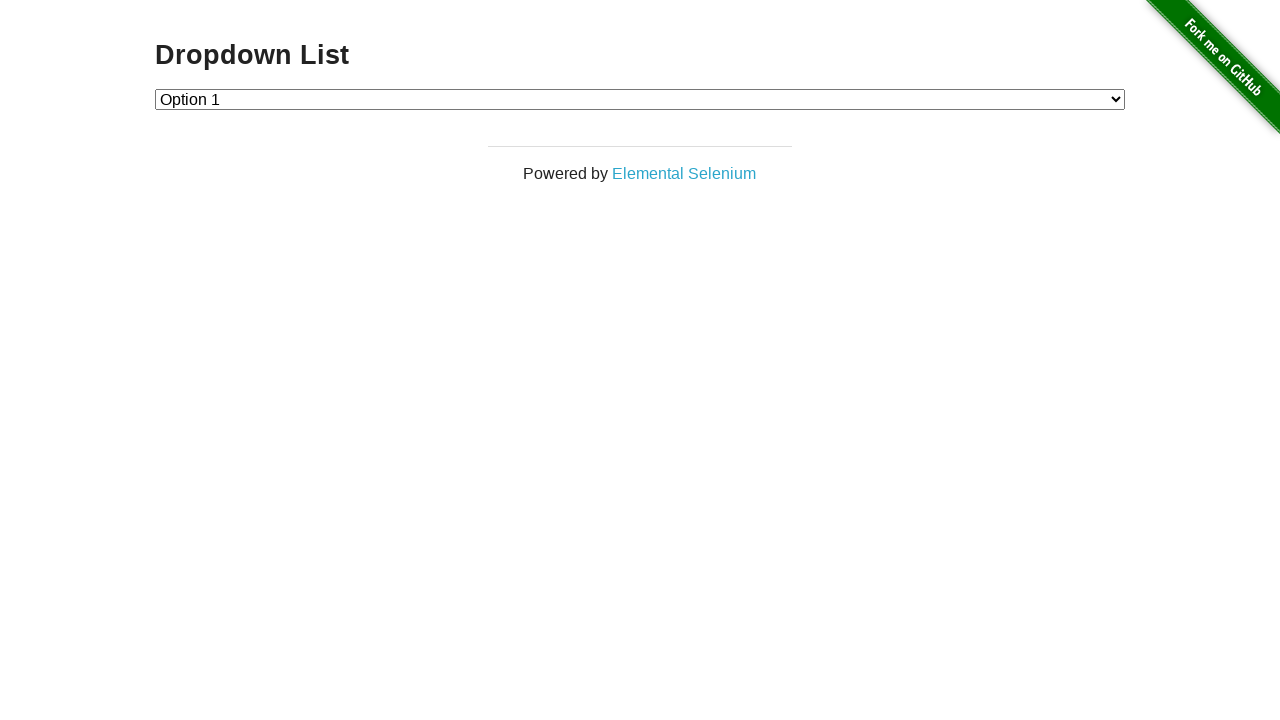

Retrieved dropdown selected value
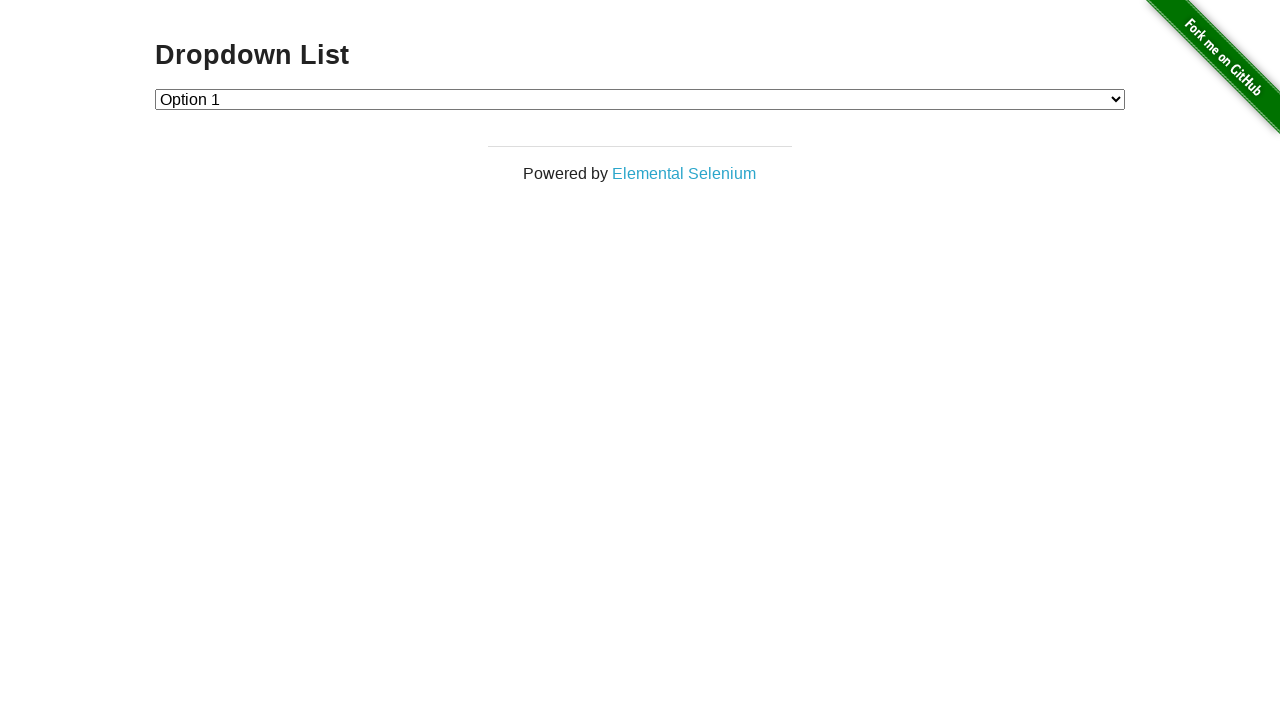

Verified dropdown selection is correct (value == '1')
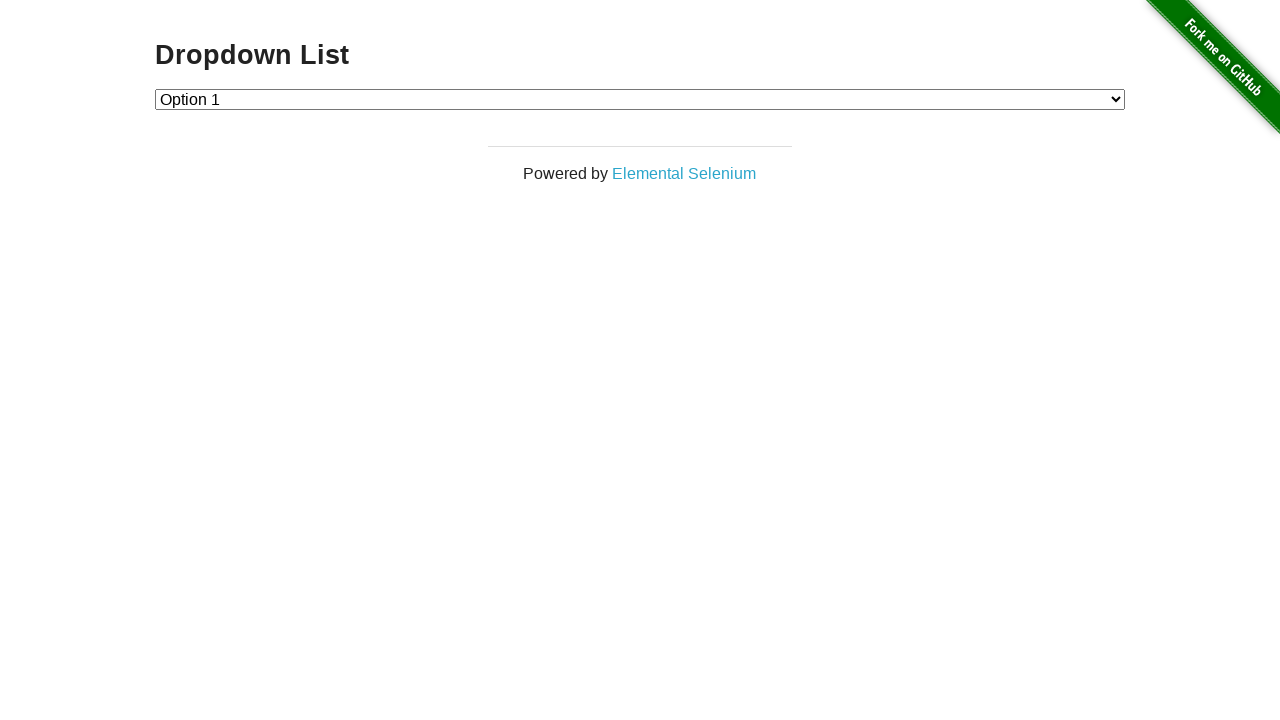

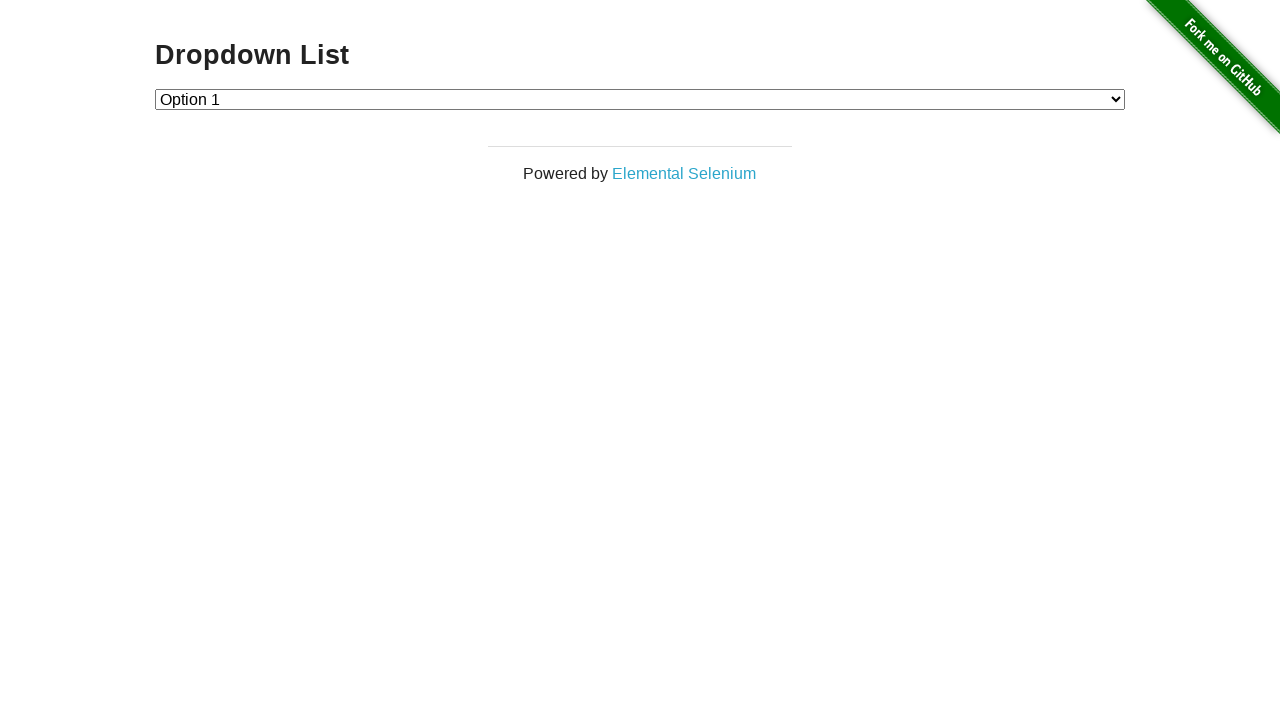